Tests a practice form by filling in name, email, phone, and address fields, then verifying that gender radio buttons are not checked by default

Starting URL: https://testautomationpractice.blogspot.com/

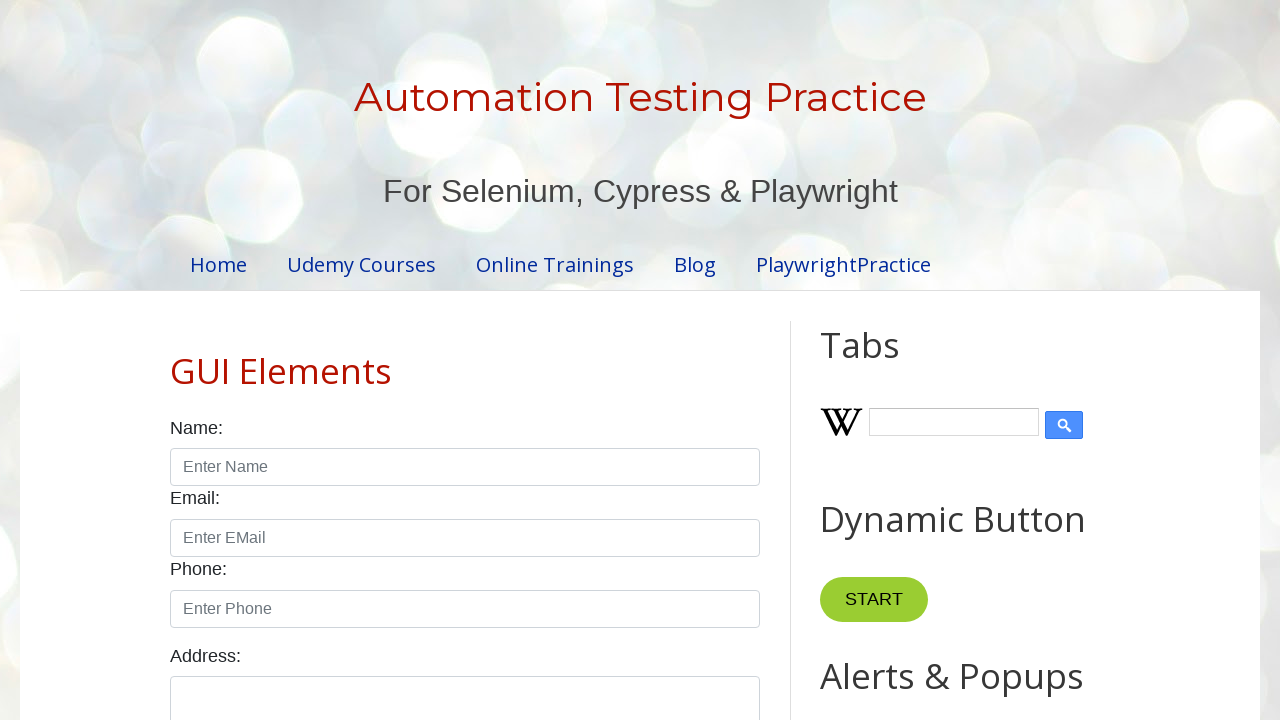

Filled name field with 'Shubham Anand' on //input[@id='name']
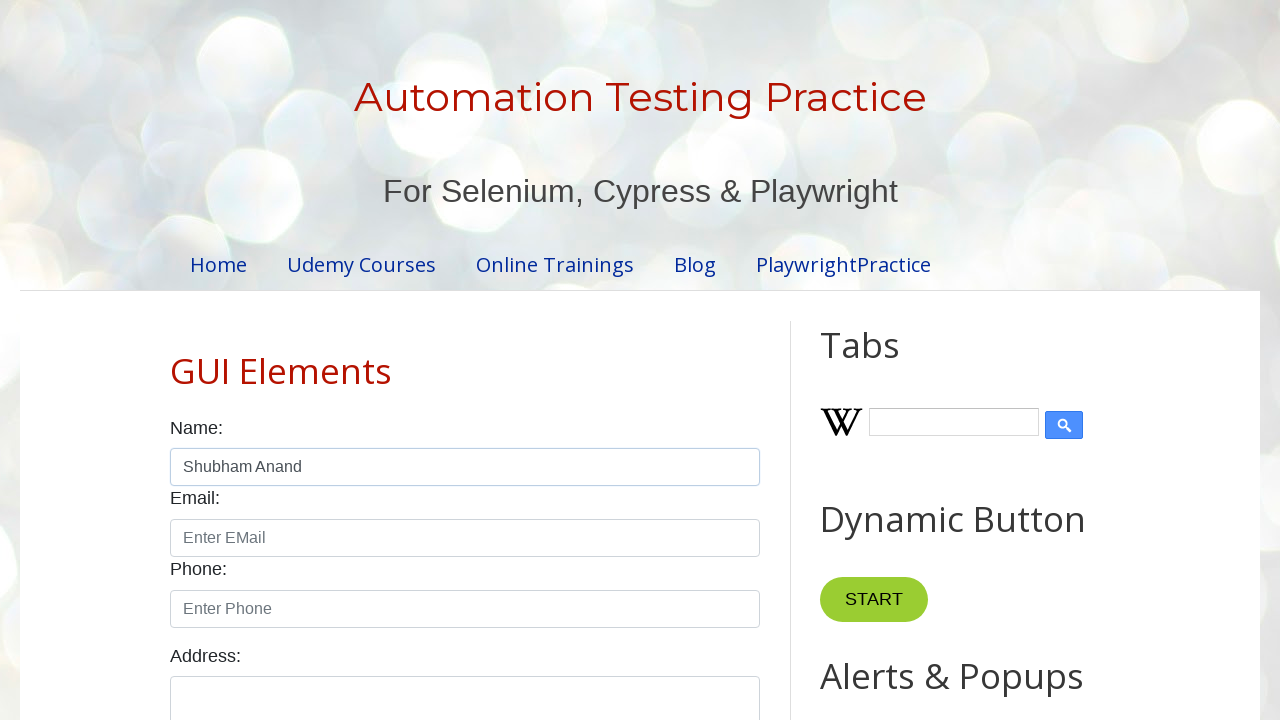

Filled email field with 'test@email.com' on //input[@id='email']
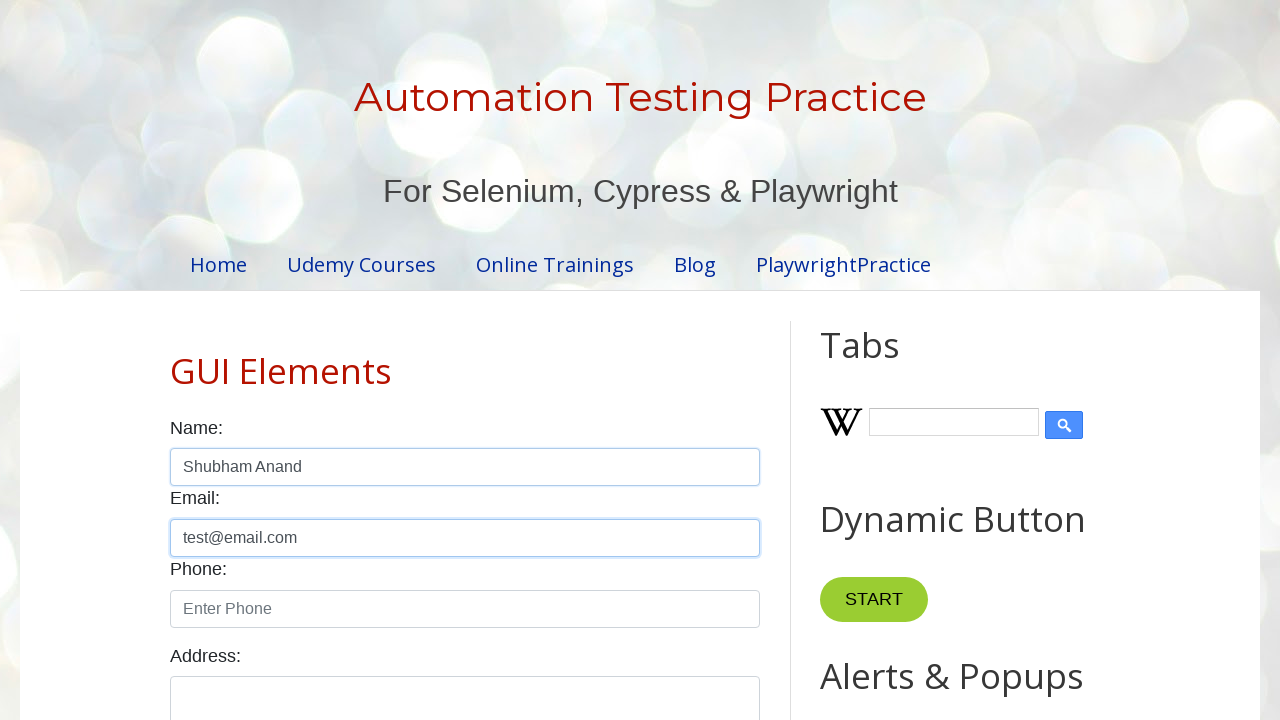

Filled phone field with '123456789' on (//input[@id='phone'])[1]
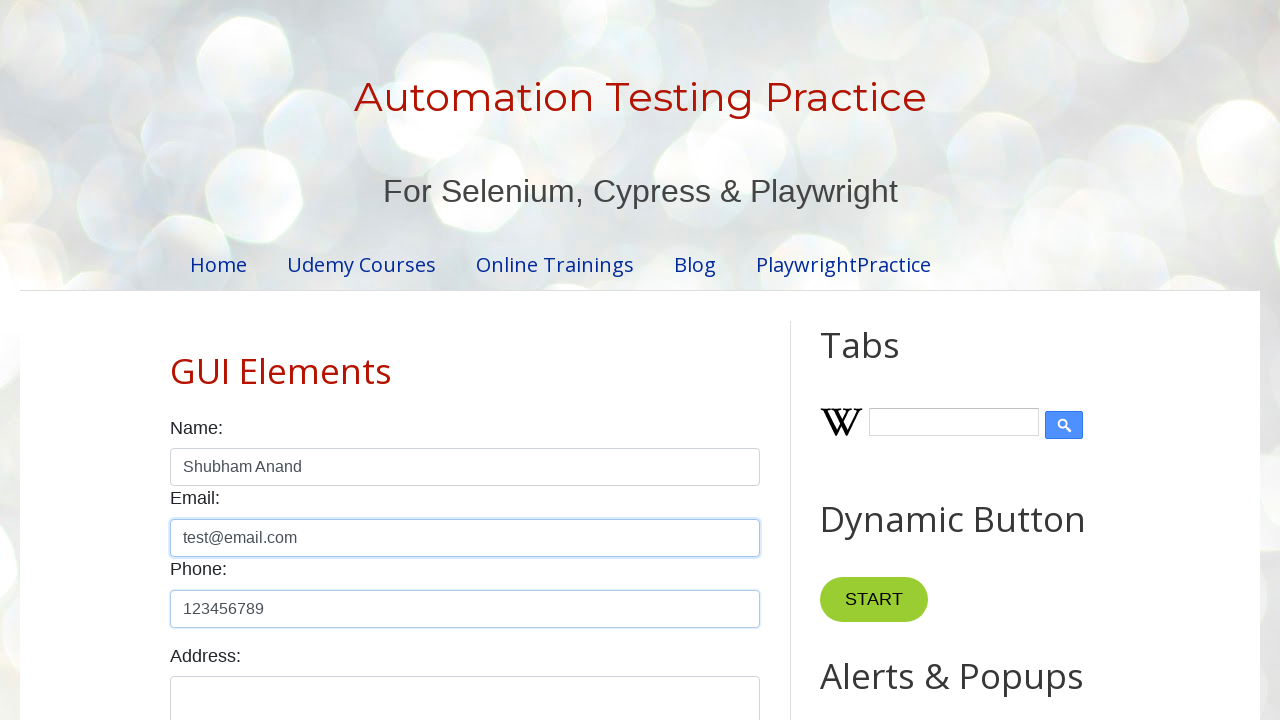

Filled address field with 'Test Address' on //textarea[@id='textarea']
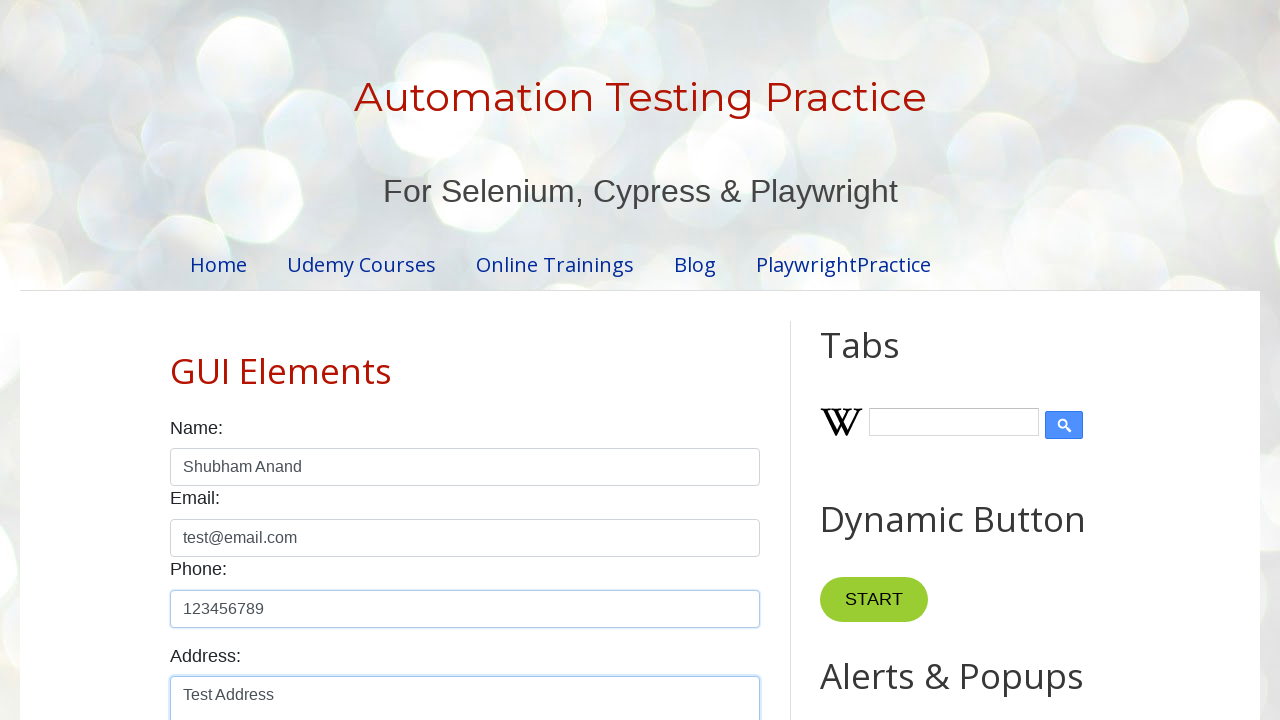

Verified male gender radio button is not checked by default
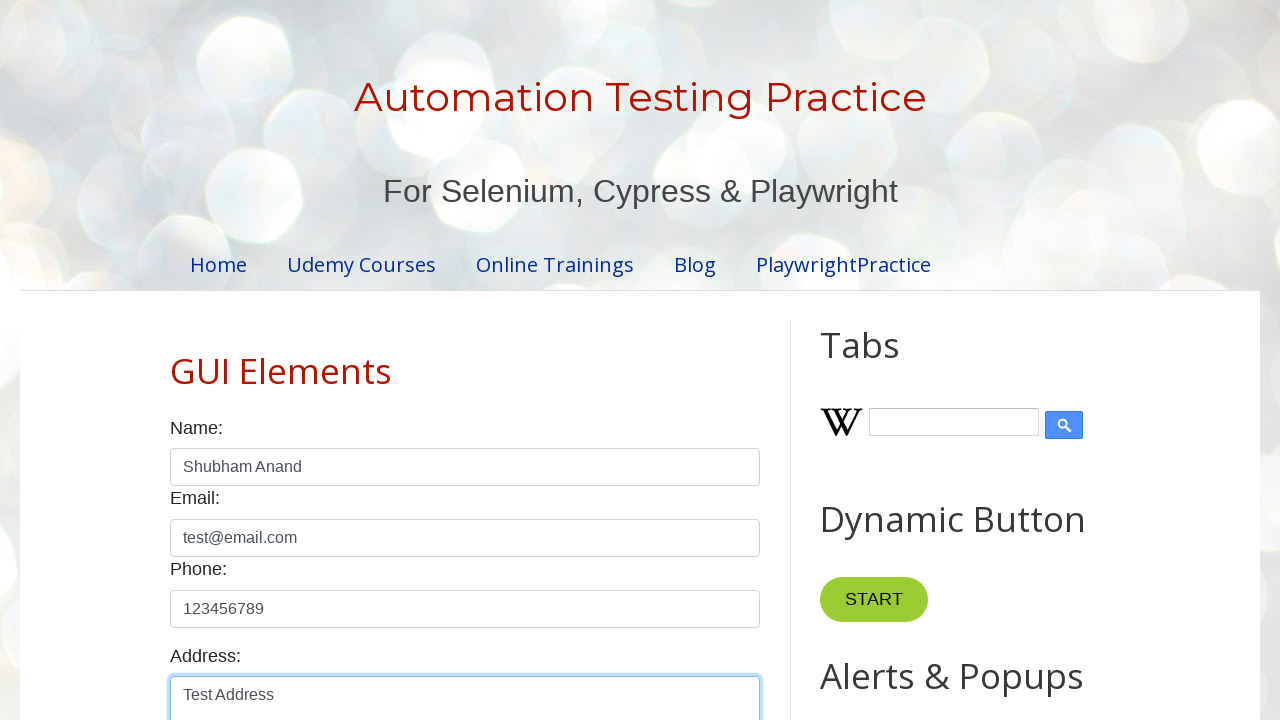

Verified female gender radio button is not checked by default
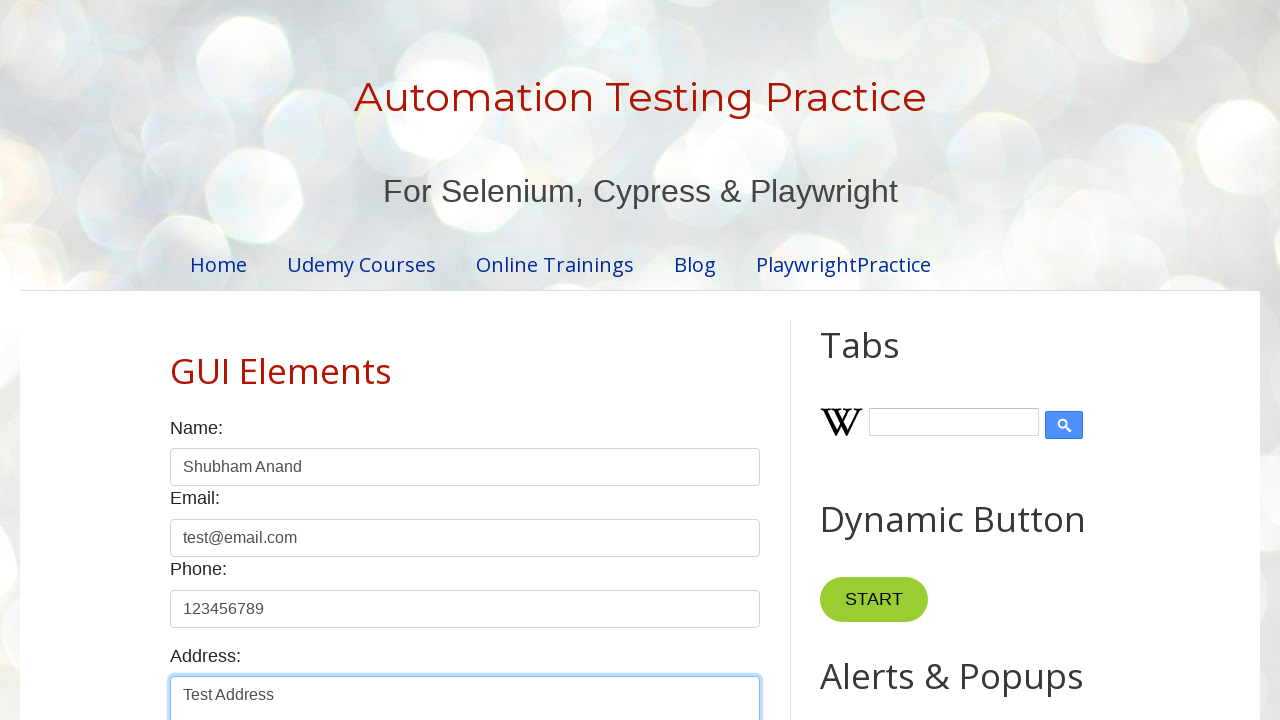

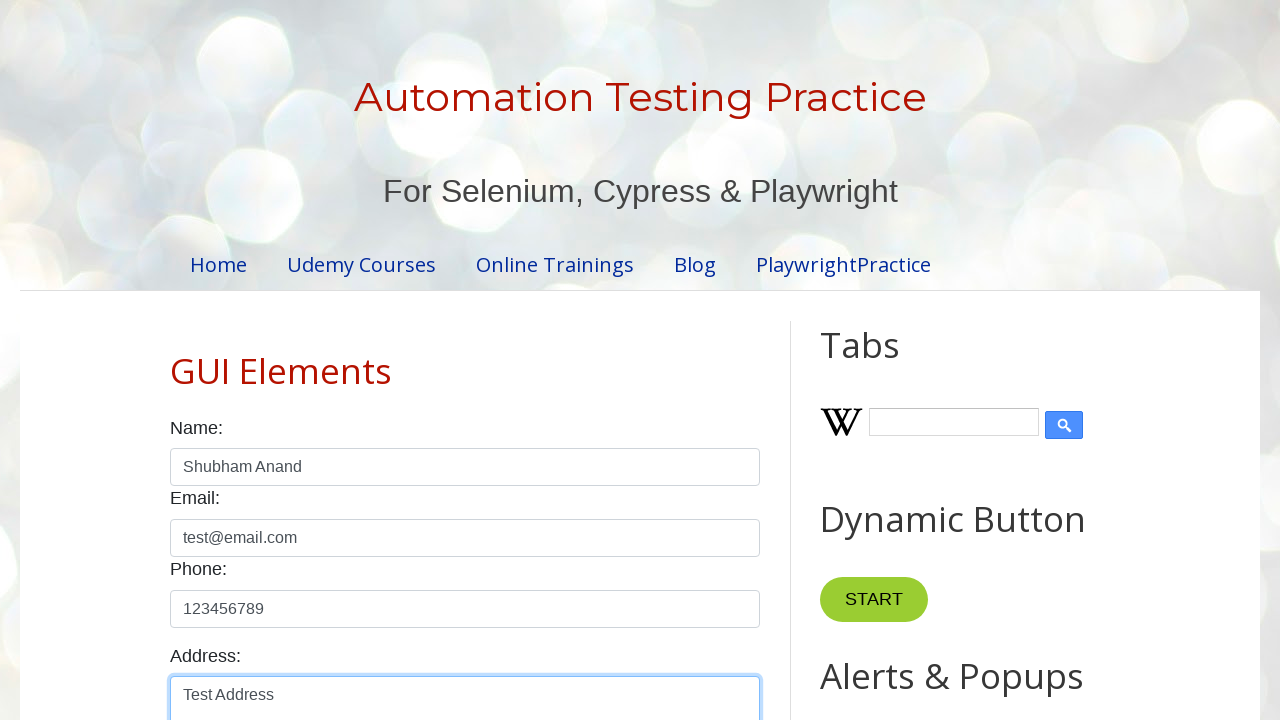